Tests that edits are saved when the input field loses focus (blur event)

Starting URL: https://demo.playwright.dev/todomvc

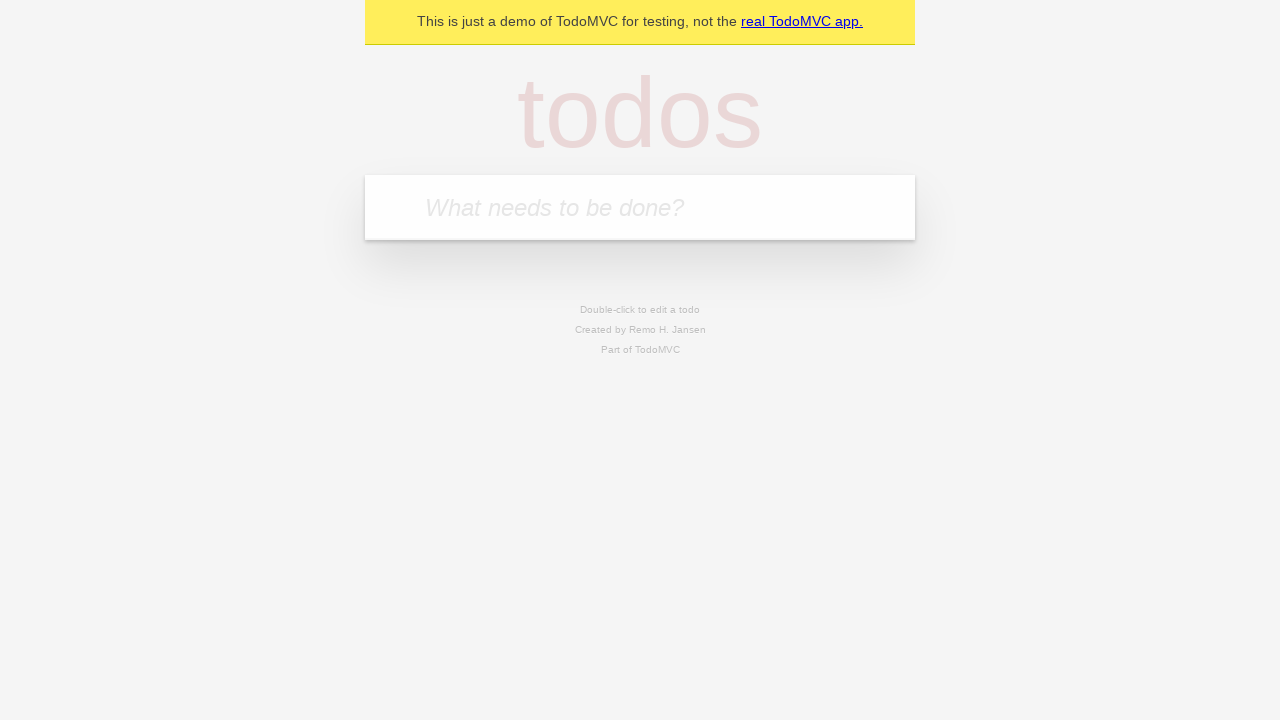

Filled new todo input with 'buy some cheese' on internal:attr=[placeholder="What needs to be done?"i]
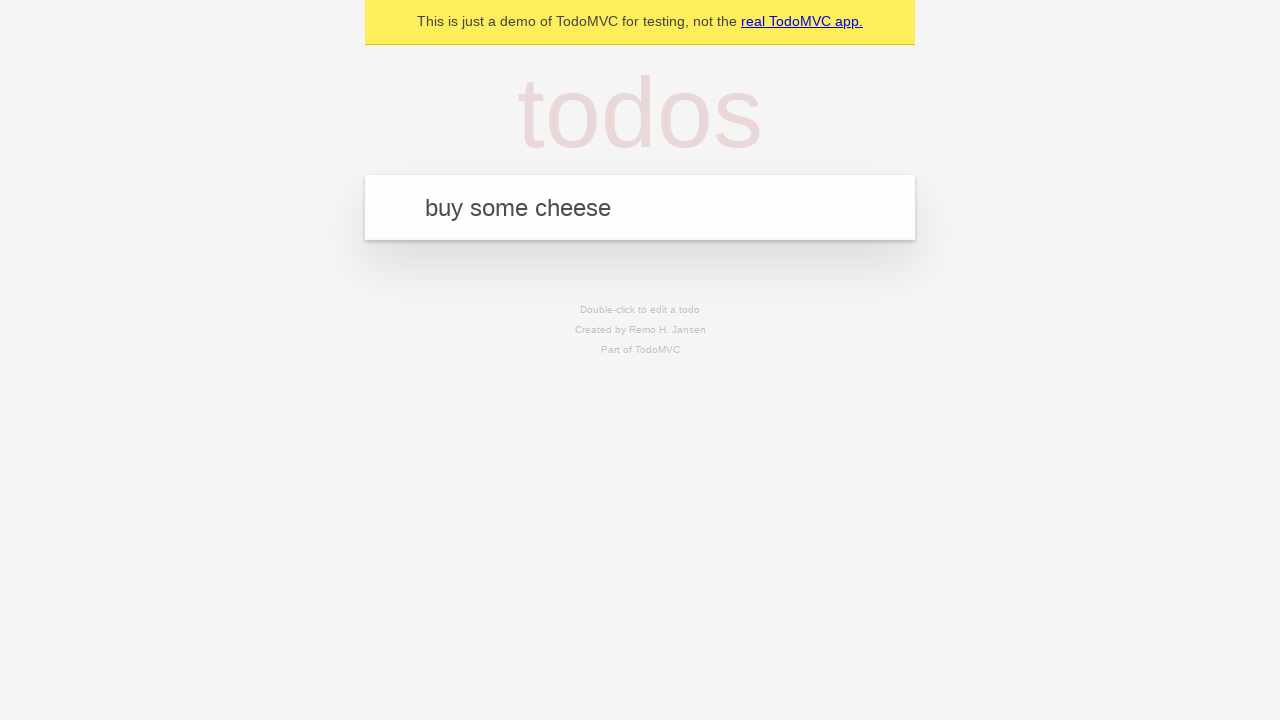

Pressed Enter to create todo 'buy some cheese' on internal:attr=[placeholder="What needs to be done?"i]
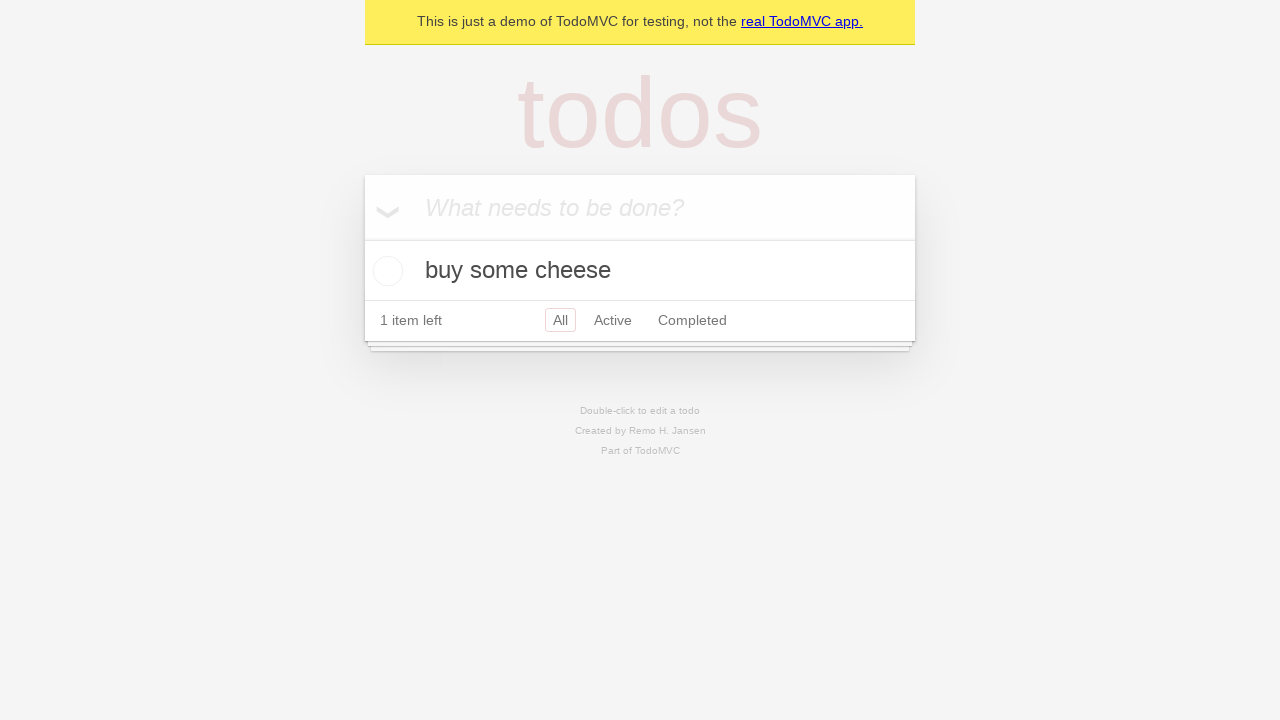

Filled new todo input with 'feed the cat' on internal:attr=[placeholder="What needs to be done?"i]
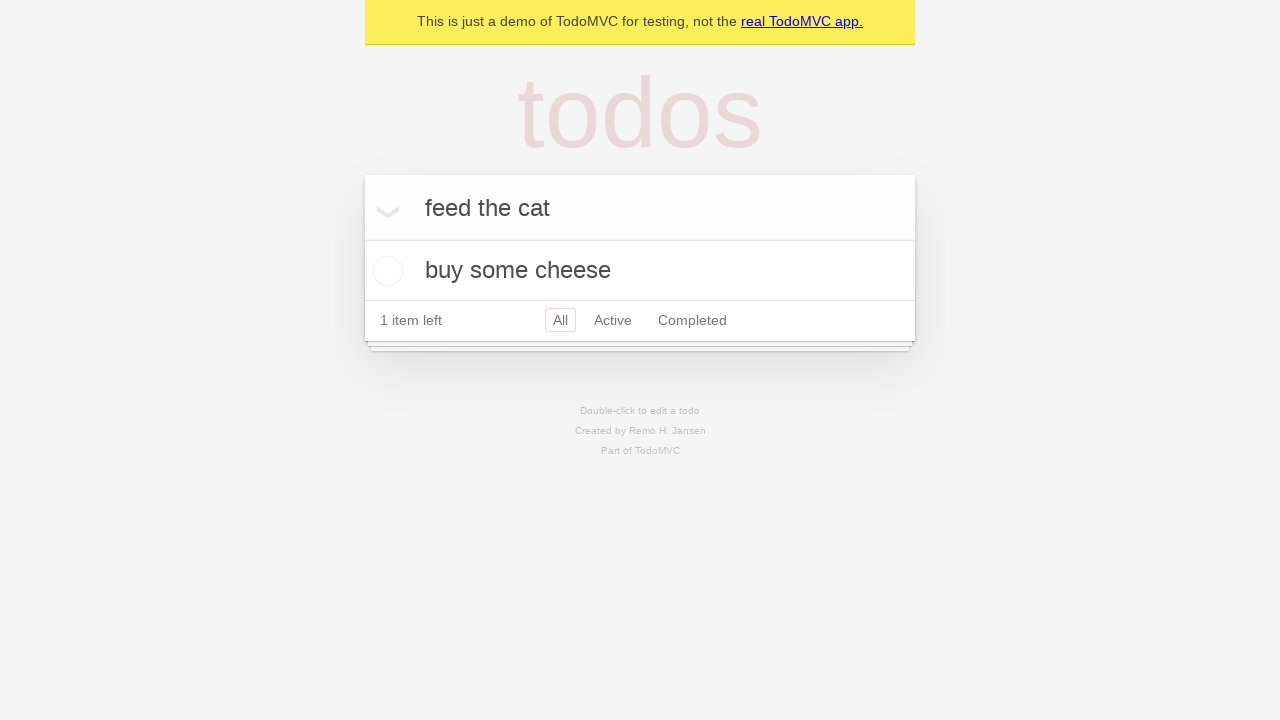

Pressed Enter to create todo 'feed the cat' on internal:attr=[placeholder="What needs to be done?"i]
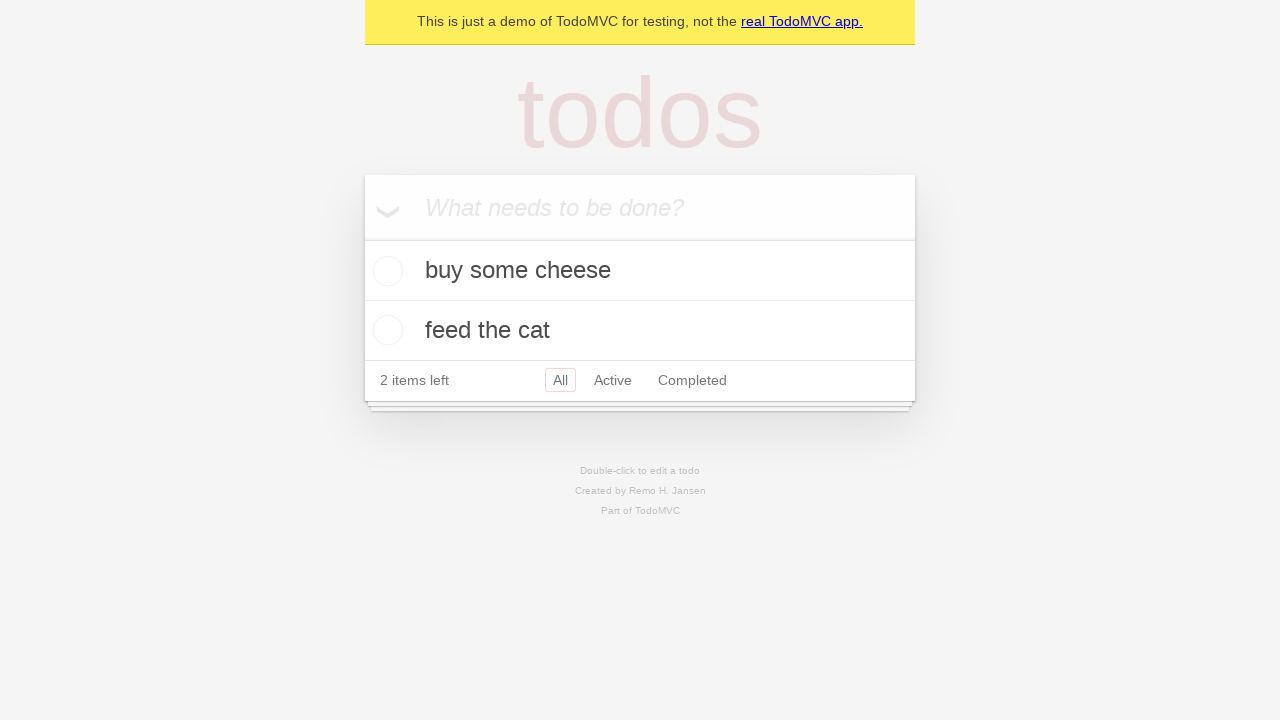

Filled new todo input with 'book a doctors appointment' on internal:attr=[placeholder="What needs to be done?"i]
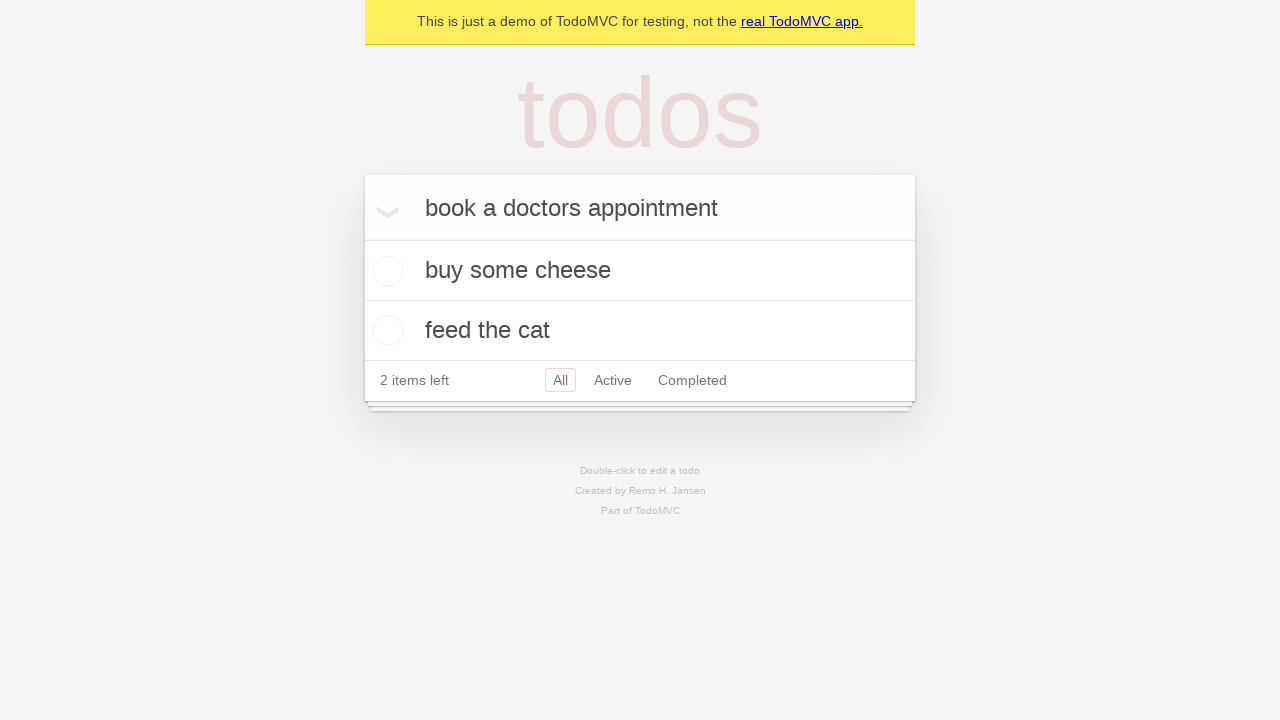

Pressed Enter to create todo 'book a doctors appointment' on internal:attr=[placeholder="What needs to be done?"i]
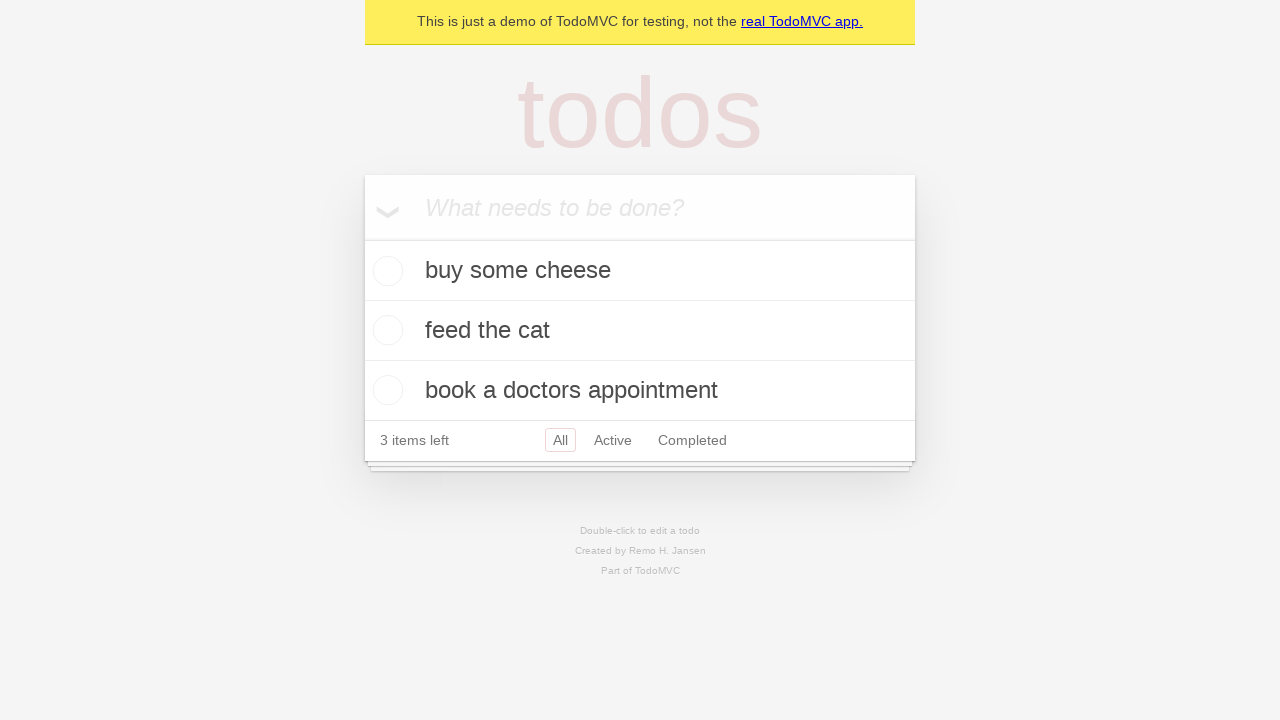

Waited for all 3 todos to be created
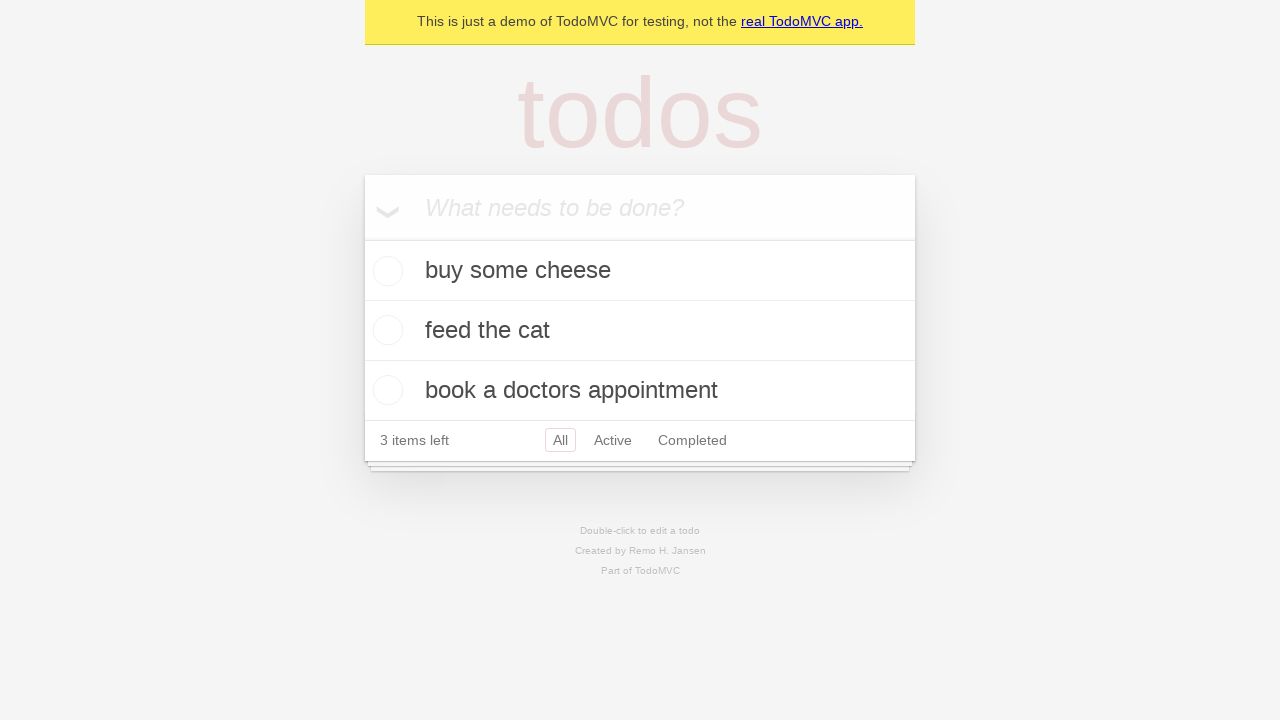

Double-clicked second todo to enter edit mode at (640, 331) on internal:testid=[data-testid="todo-item"s] >> nth=1
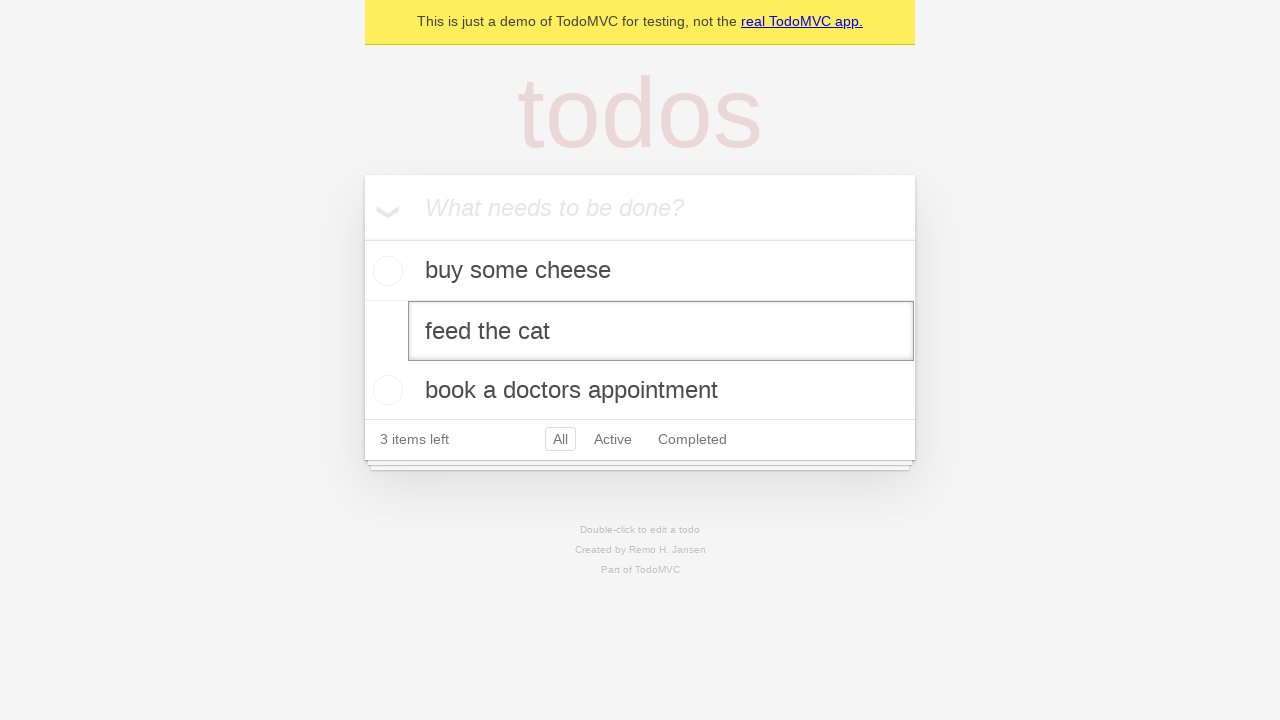

Changed todo text to 'buy some sausages' on internal:testid=[data-testid="todo-item"s] >> nth=1 >> internal:role=textbox[nam
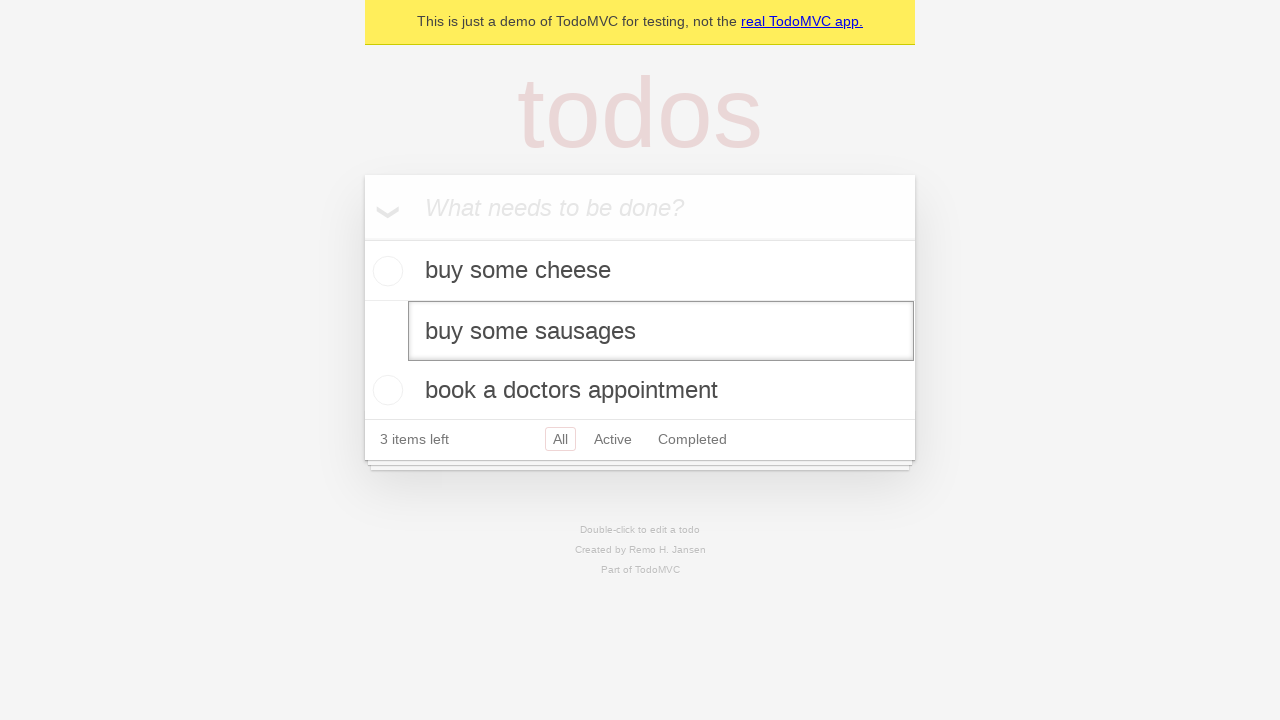

Triggered blur event to save edit
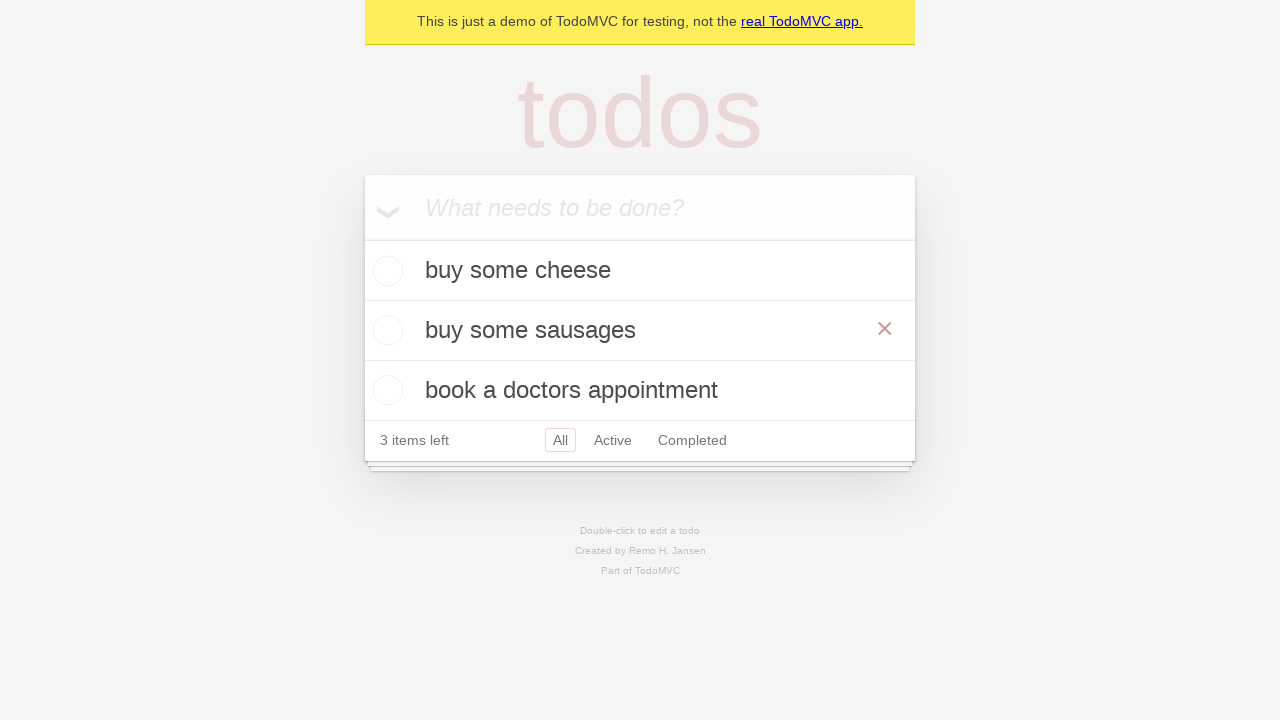

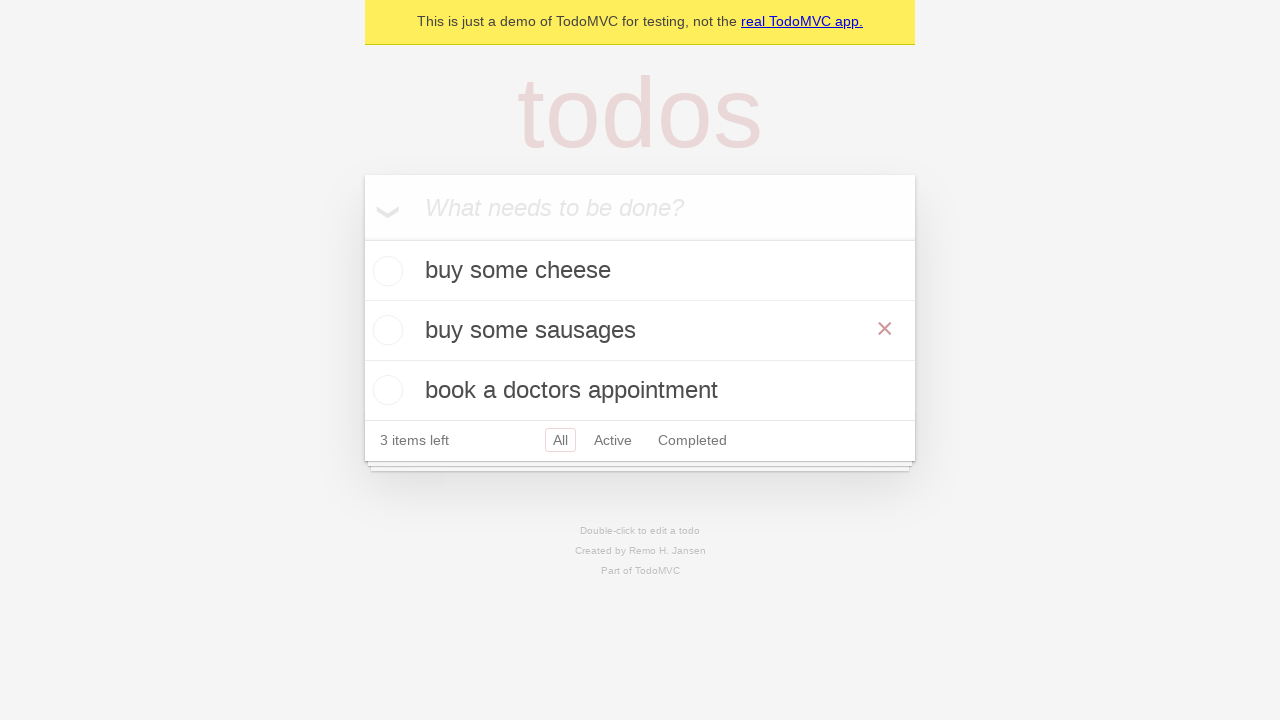